Navigates to a page, clicks on a mathematically calculated link text, then fills out a form with personal information and submits it

Starting URL: http://suninjuly.github.io/find_link_text

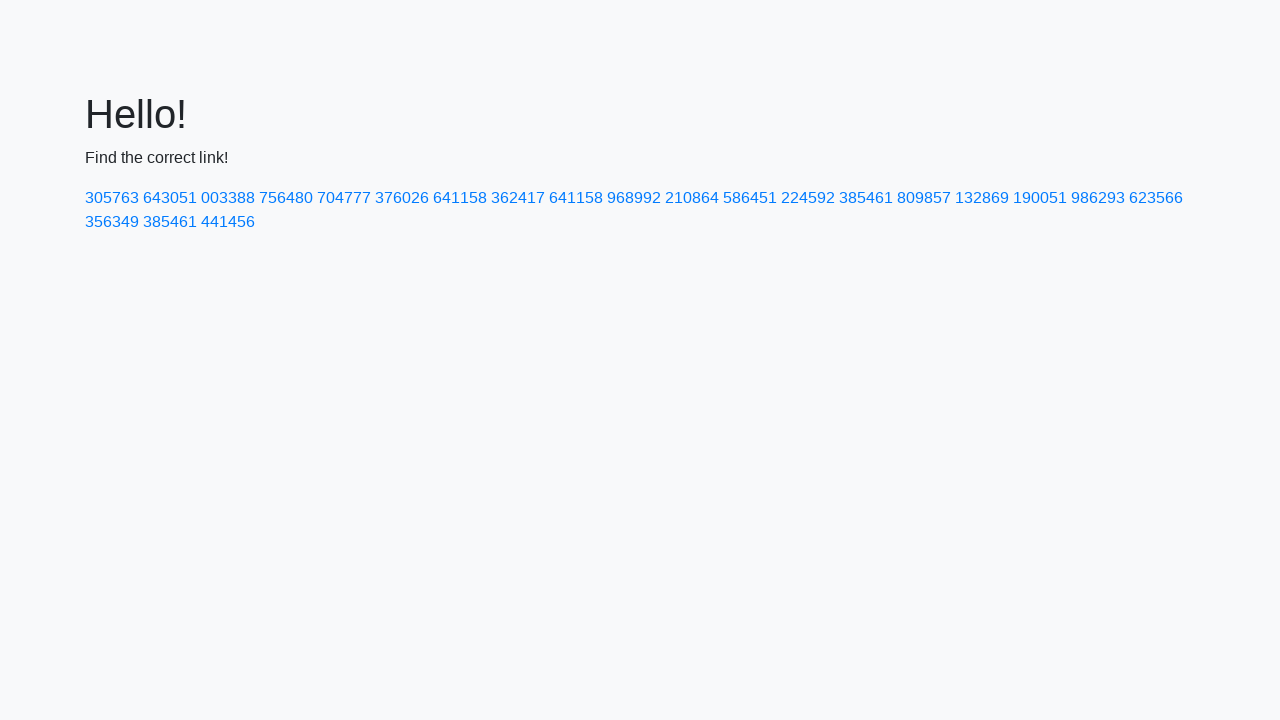

Clicked on mathematically calculated link with text '224592' at (808, 198) on text=224592
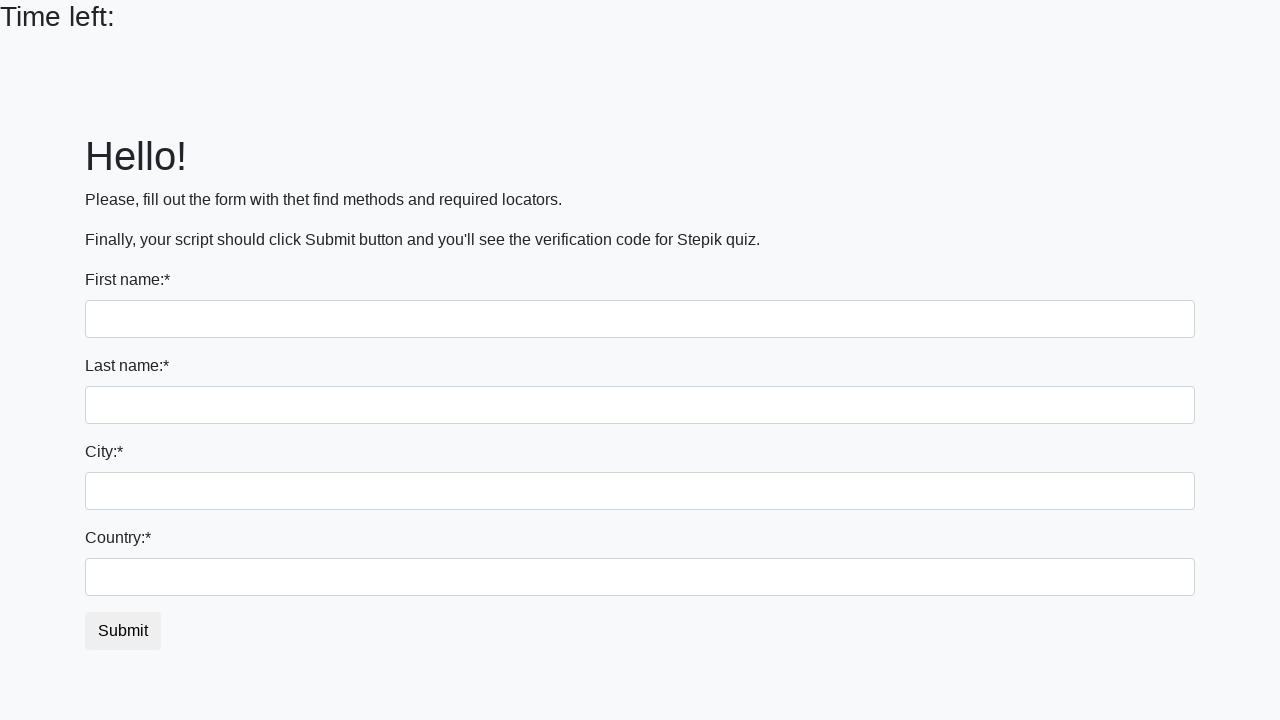

Filled first name field with 'Ivan' on input:first-of-type
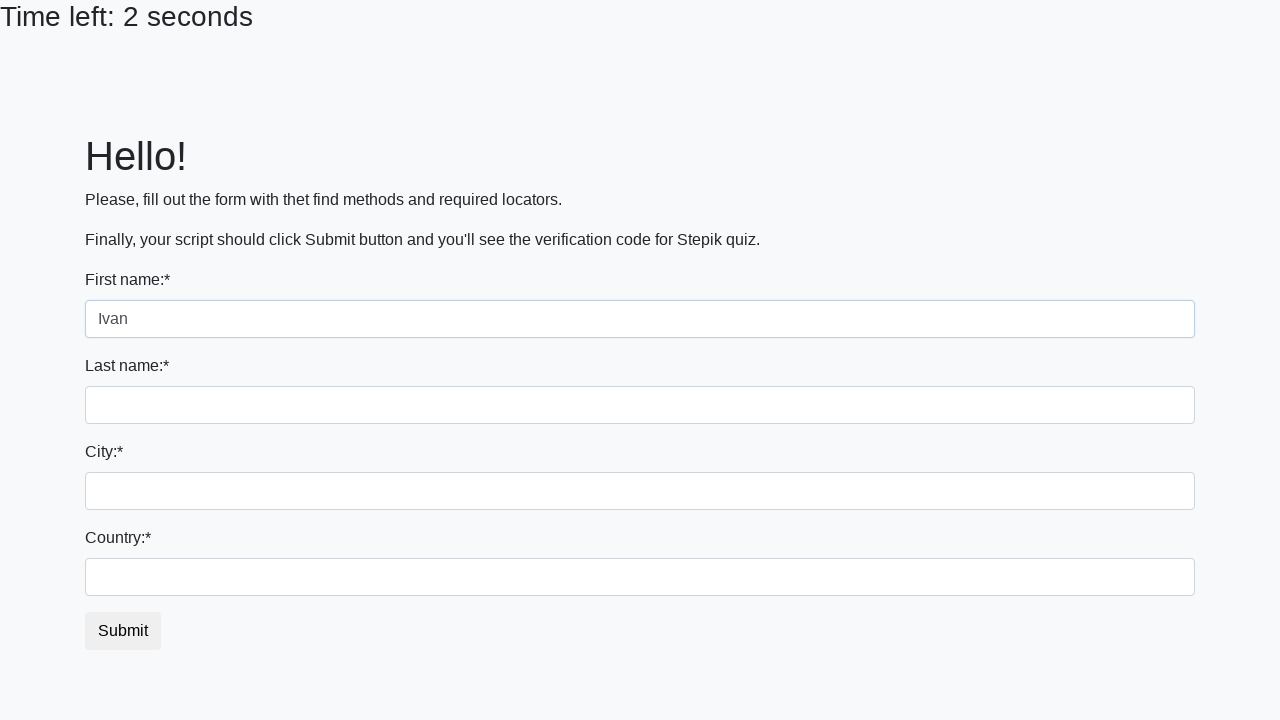

Filled last name field with 'Petrov' on input[name='last_name']
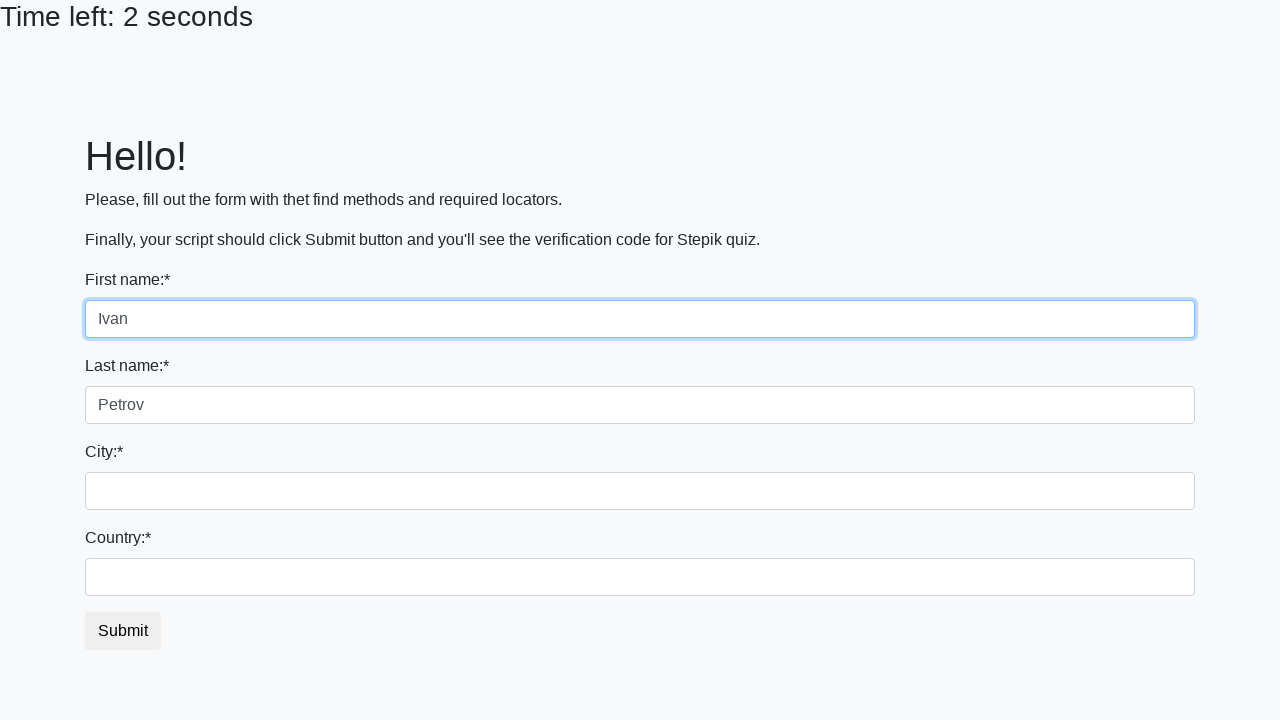

Filled city field with 'Smolensk' on .city
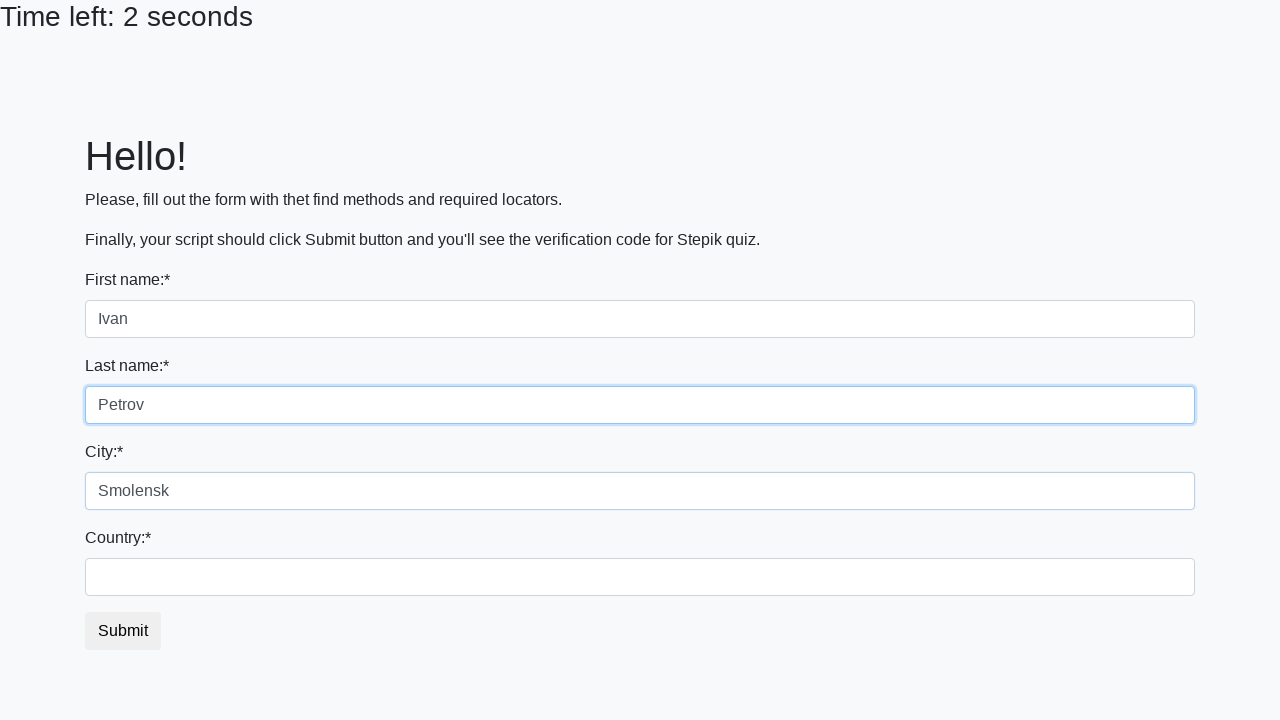

Filled country field with 'Russia' on #country
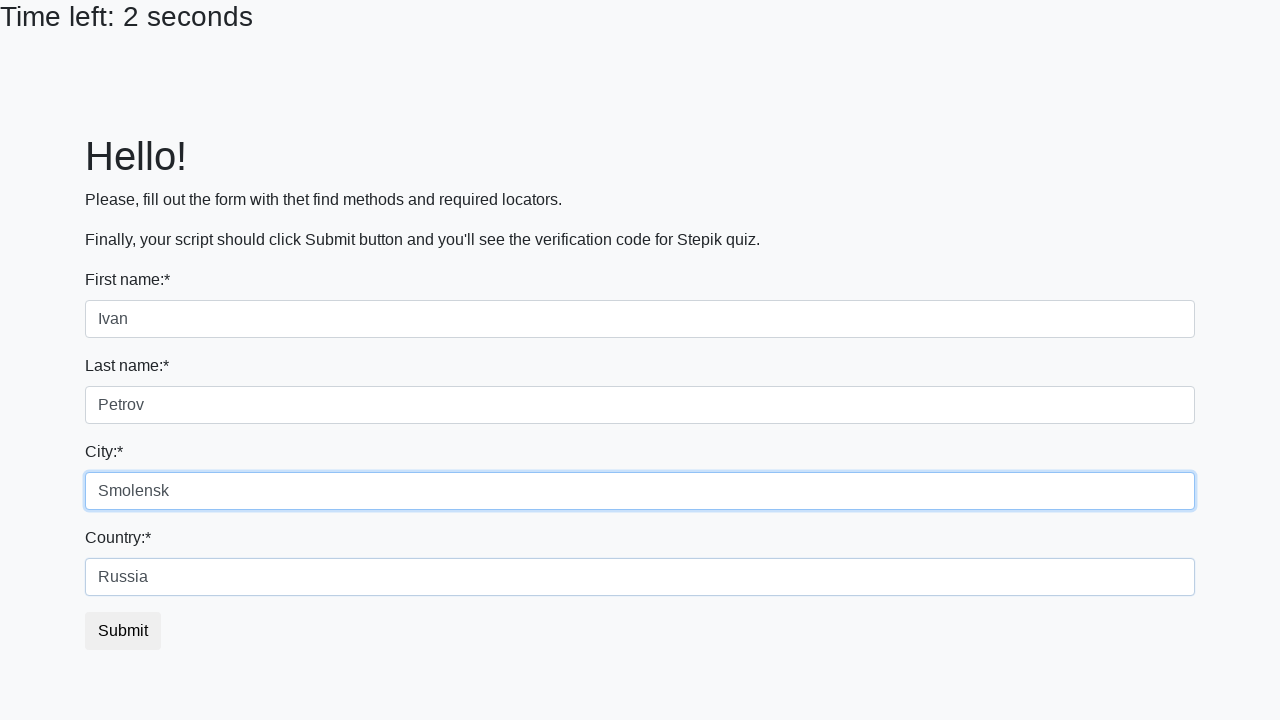

Clicked submit button to complete form submission at (123, 631) on button.btn
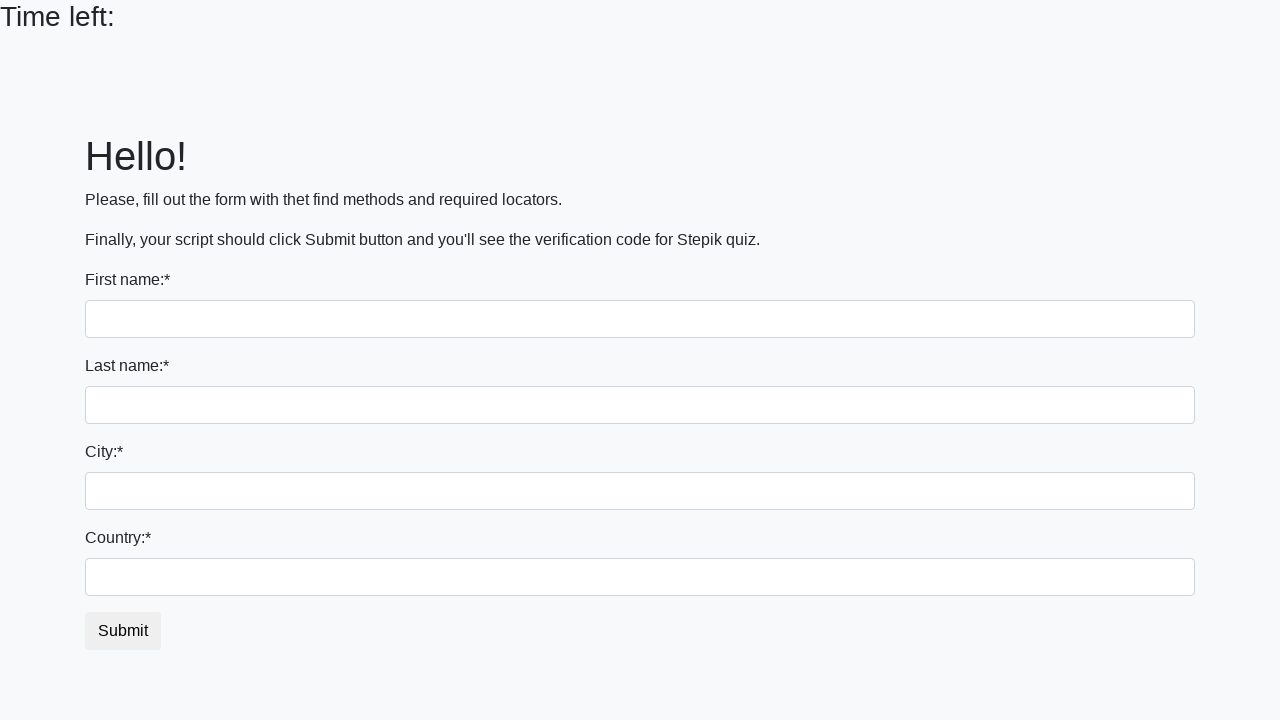

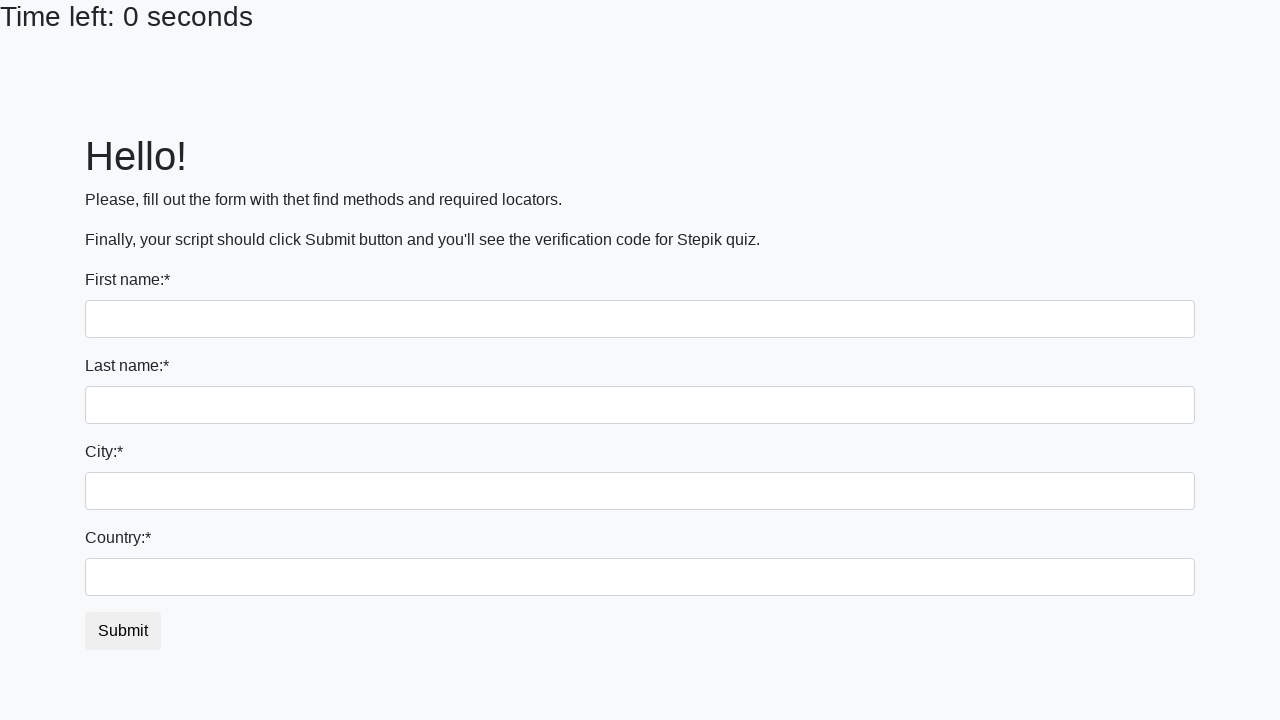